Tests ABN Lookup search functionality by entering a valid business name and verifying results are displayed

Starting URL: https://abr.business.gov.au/

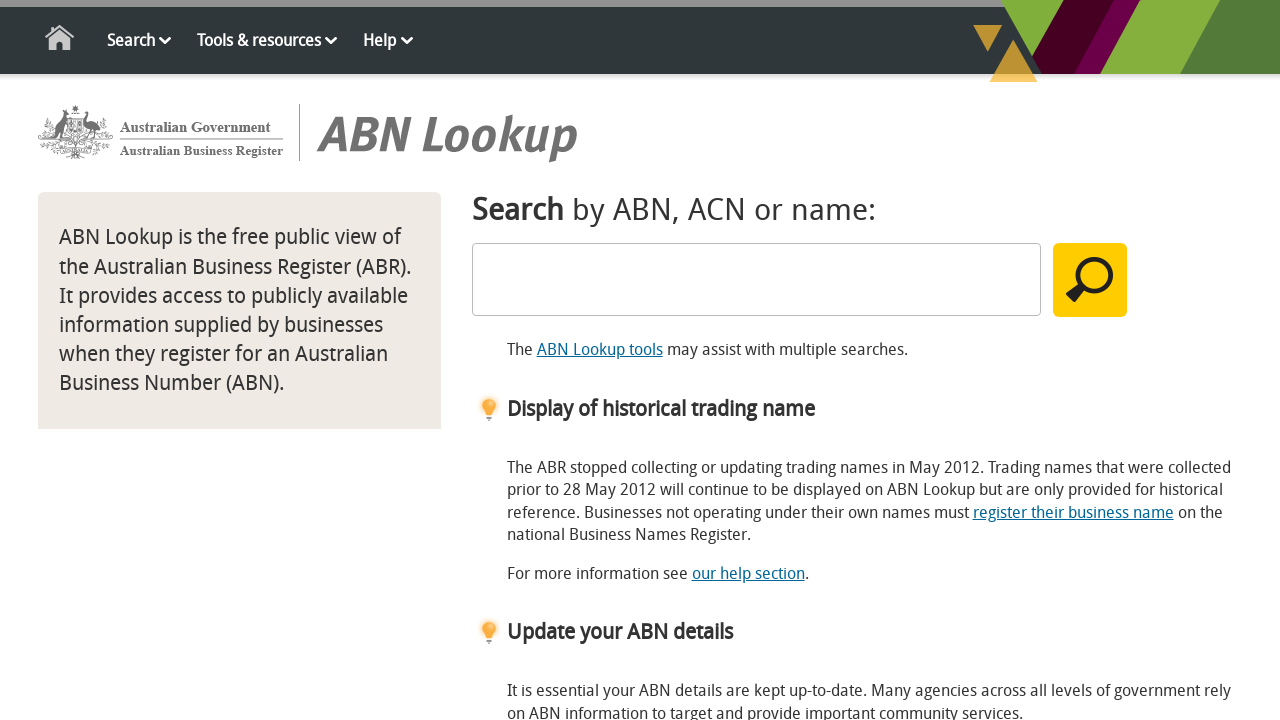

Filled search field with 'Commonwealth Bank' on #SearchText
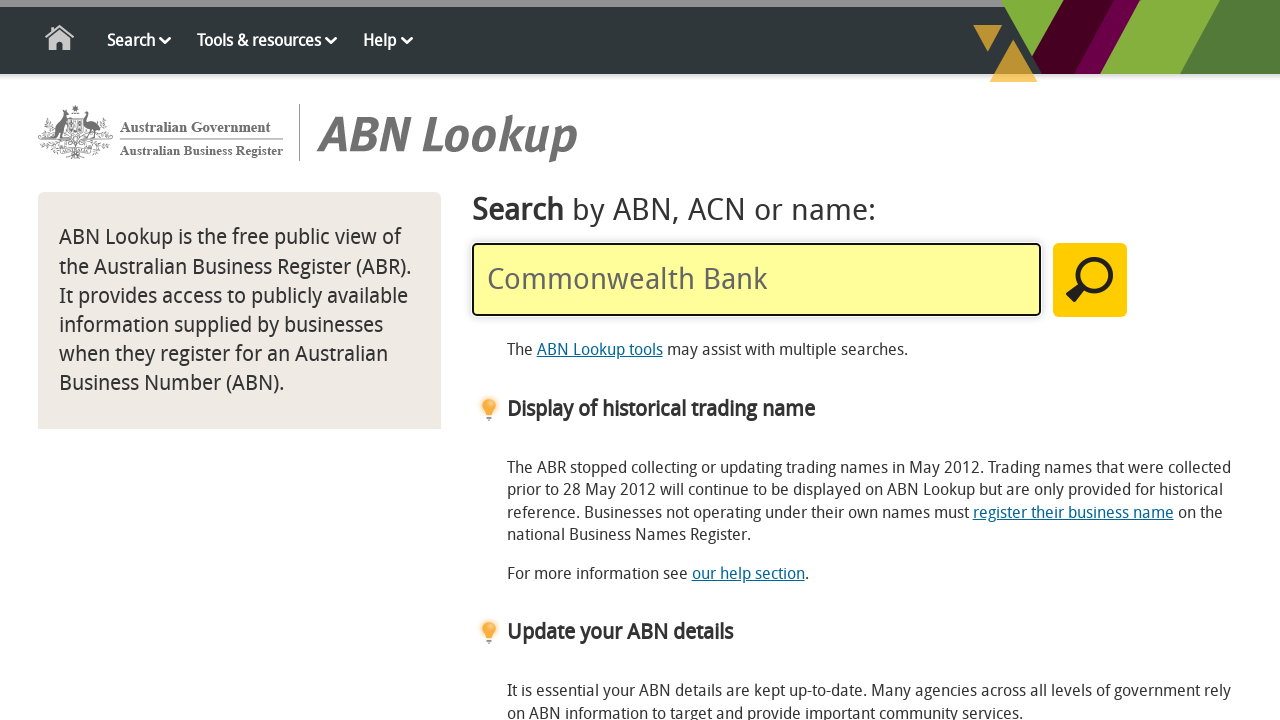

Clicked the search button at (1090, 280) on #MainSearchButton
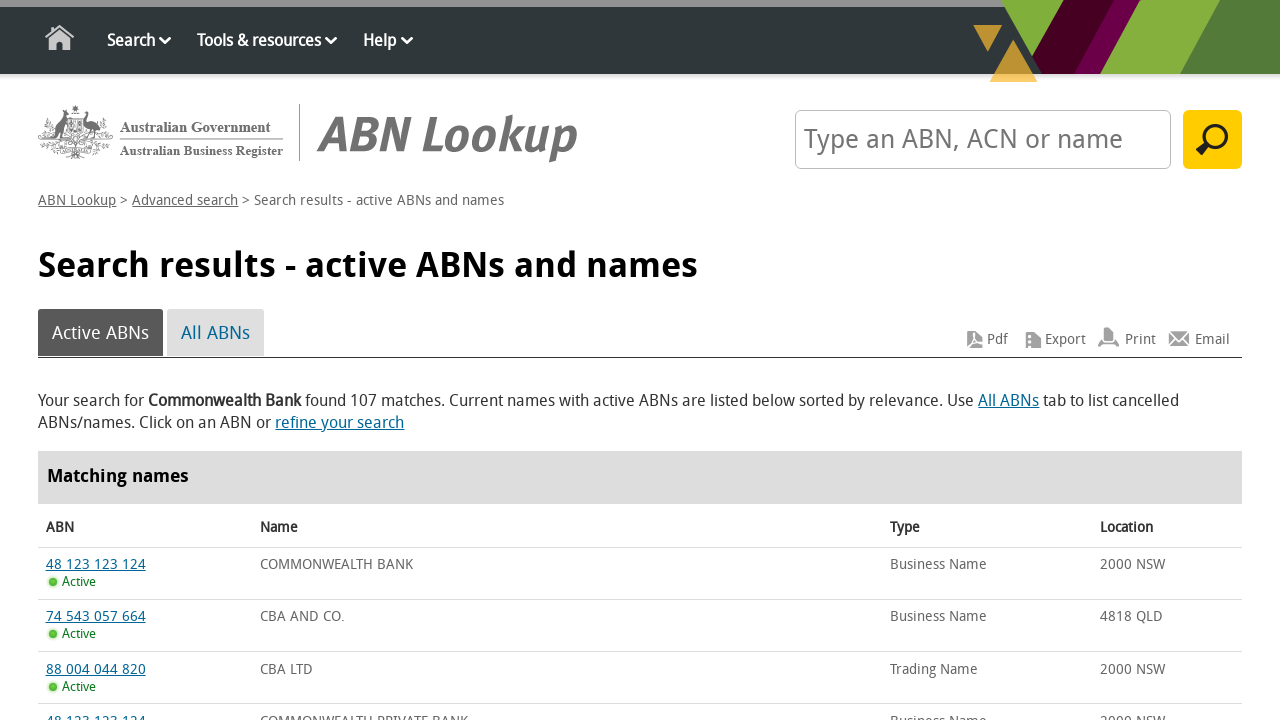

Search results loaded and verified business name is displayed
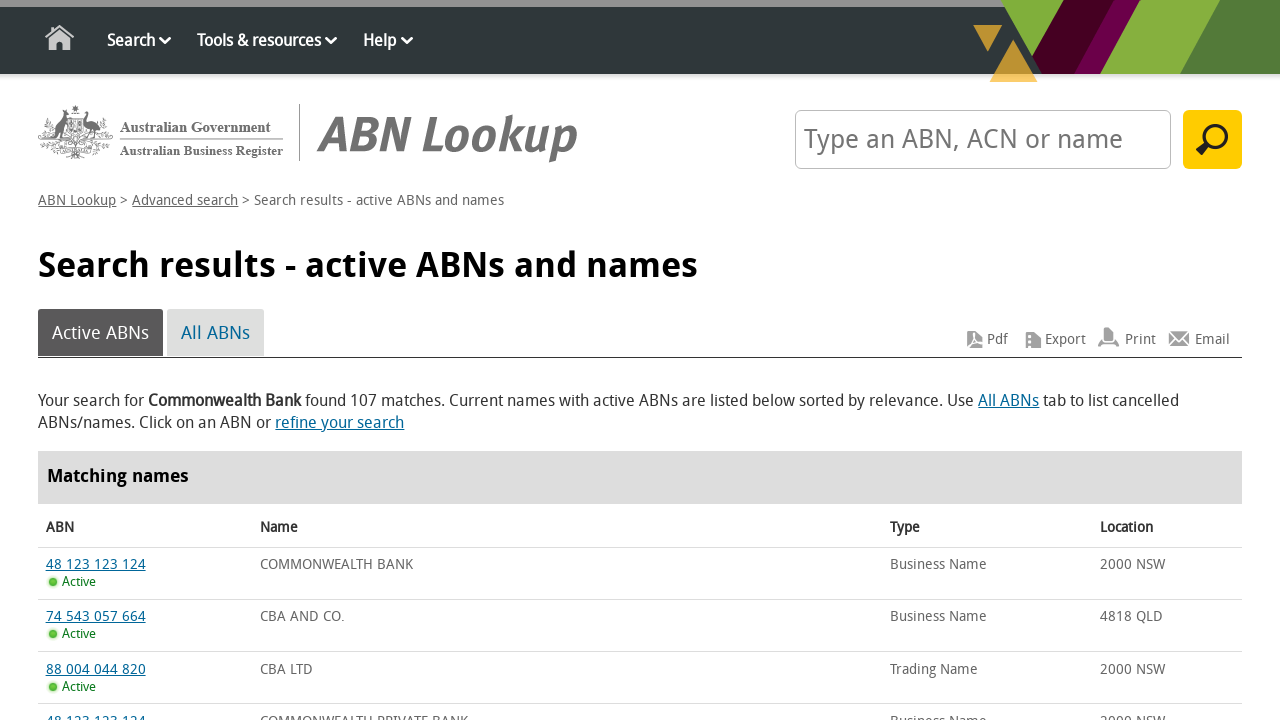

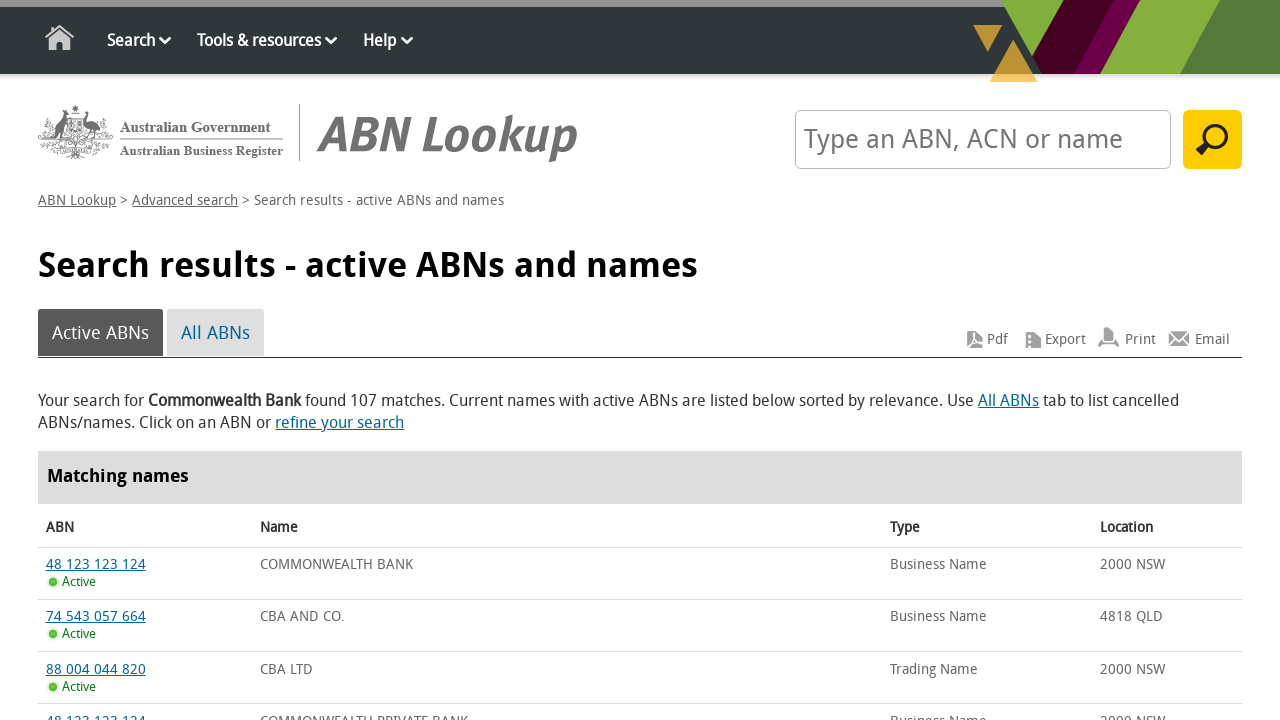